Tests dropdown selection by iterating through options and clicking the one with matching text "Option 1"

Starting URL: https://the-internet.herokuapp.com/dropdown

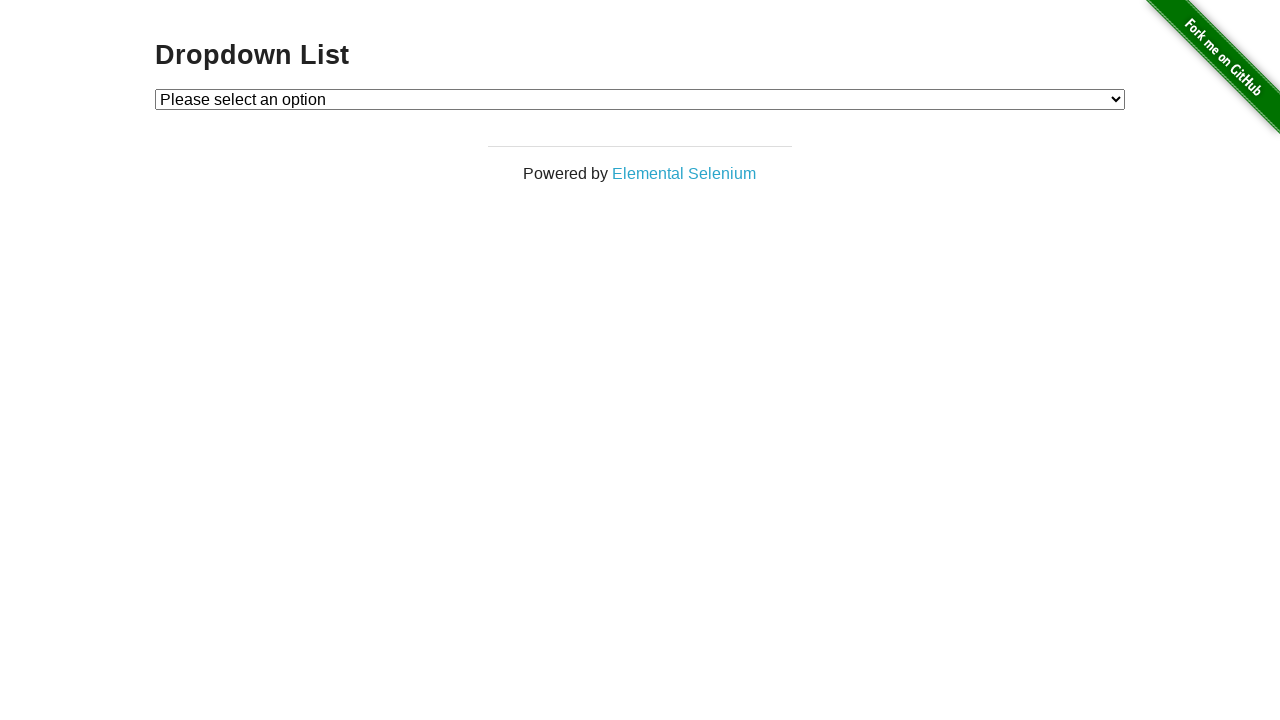

Waited for dropdown element to be present
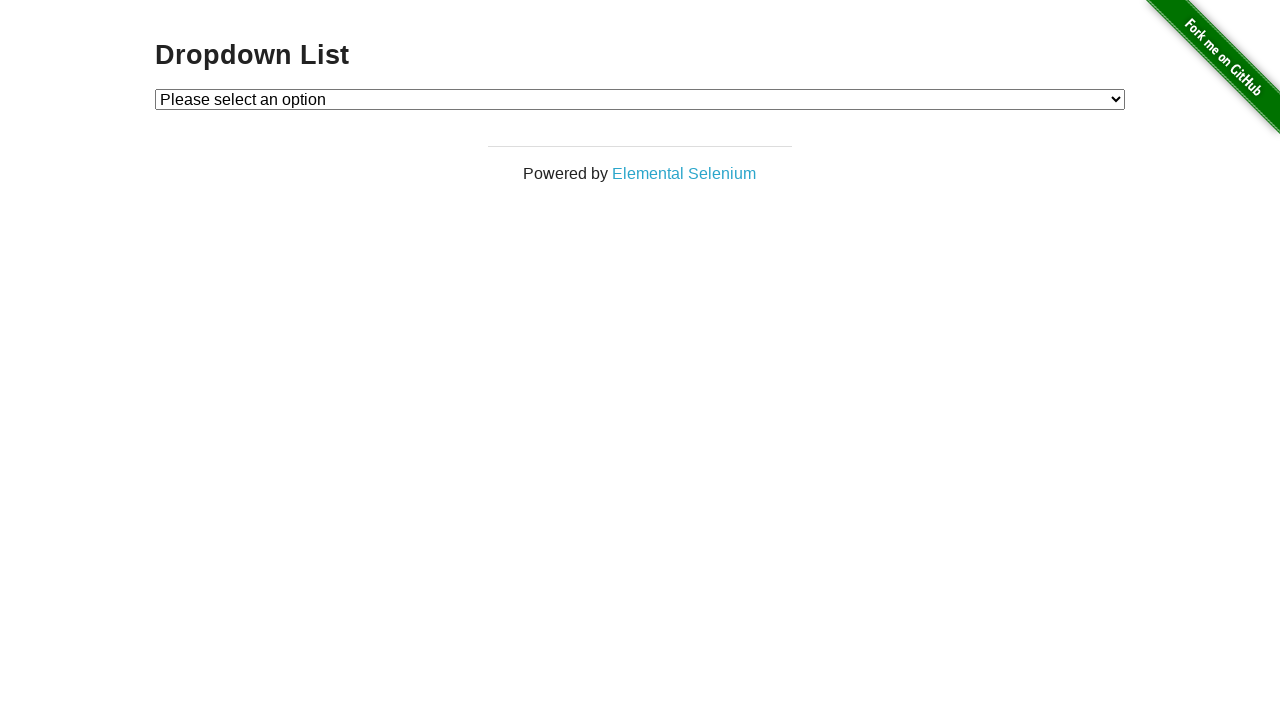

Selected 'Option 1' from dropdown on #dropdown
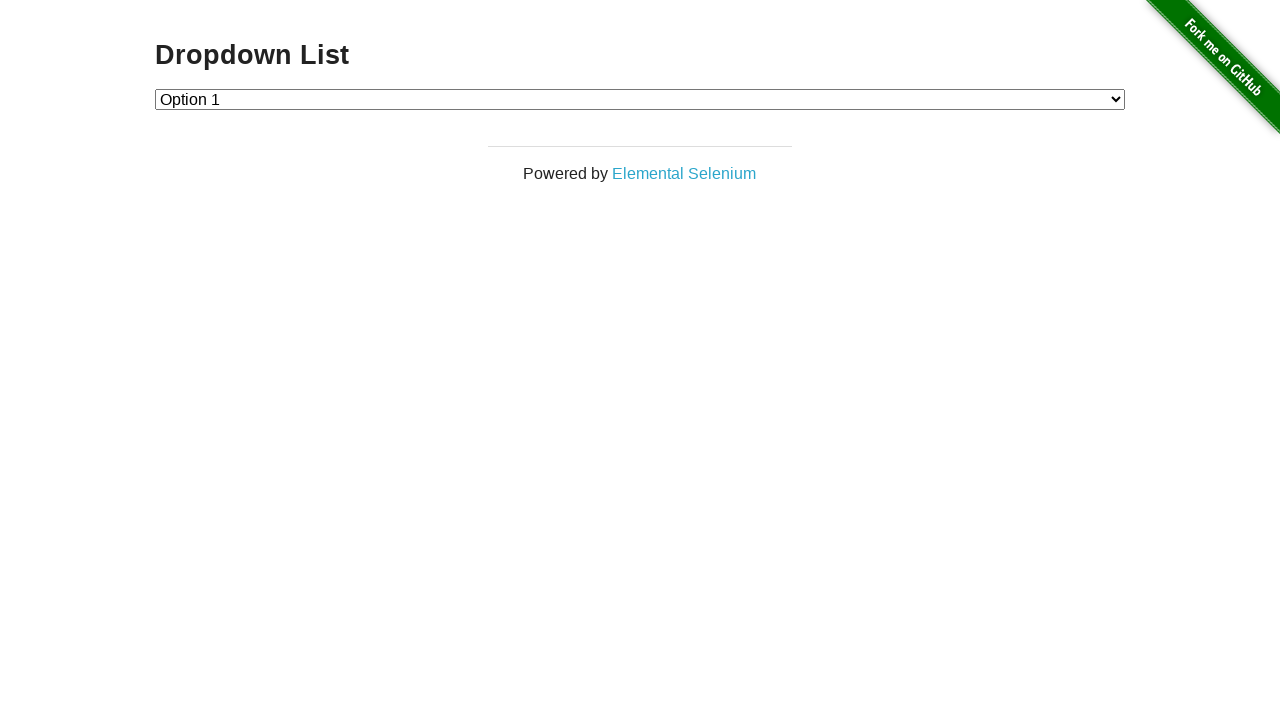

Retrieved the selected dropdown value
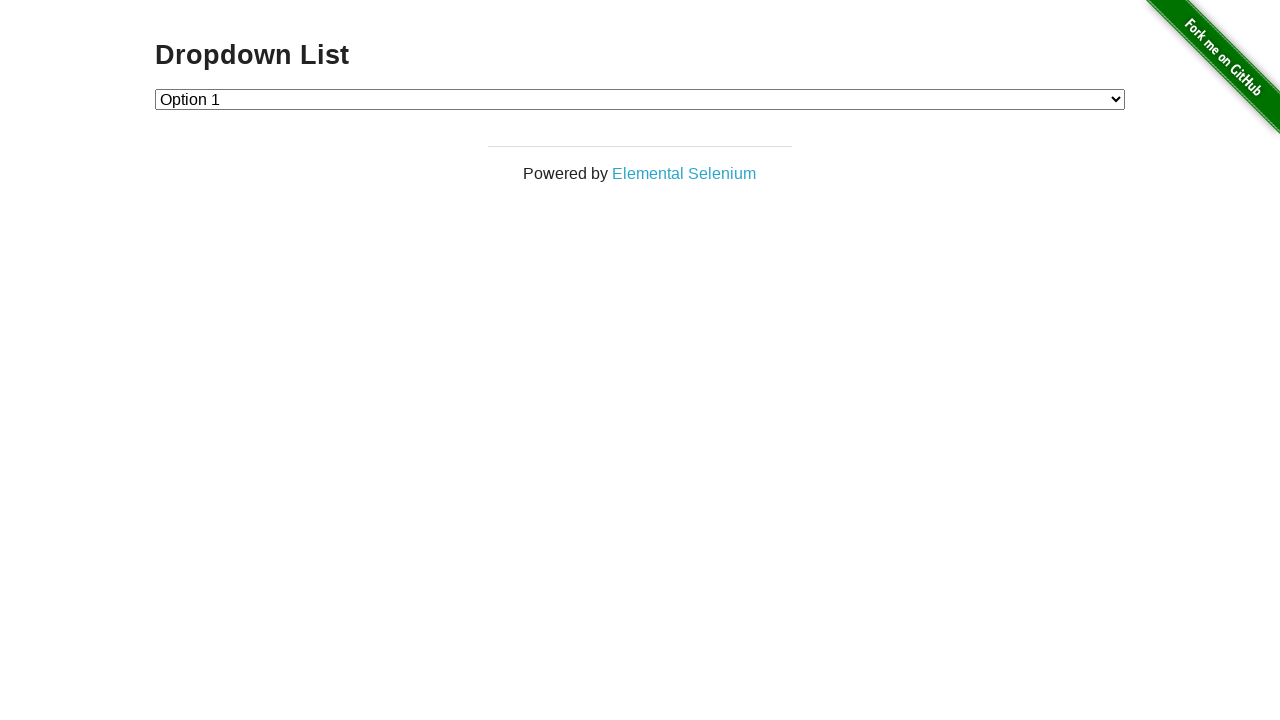

Verified that 'Option 1' (value '1') was correctly selected
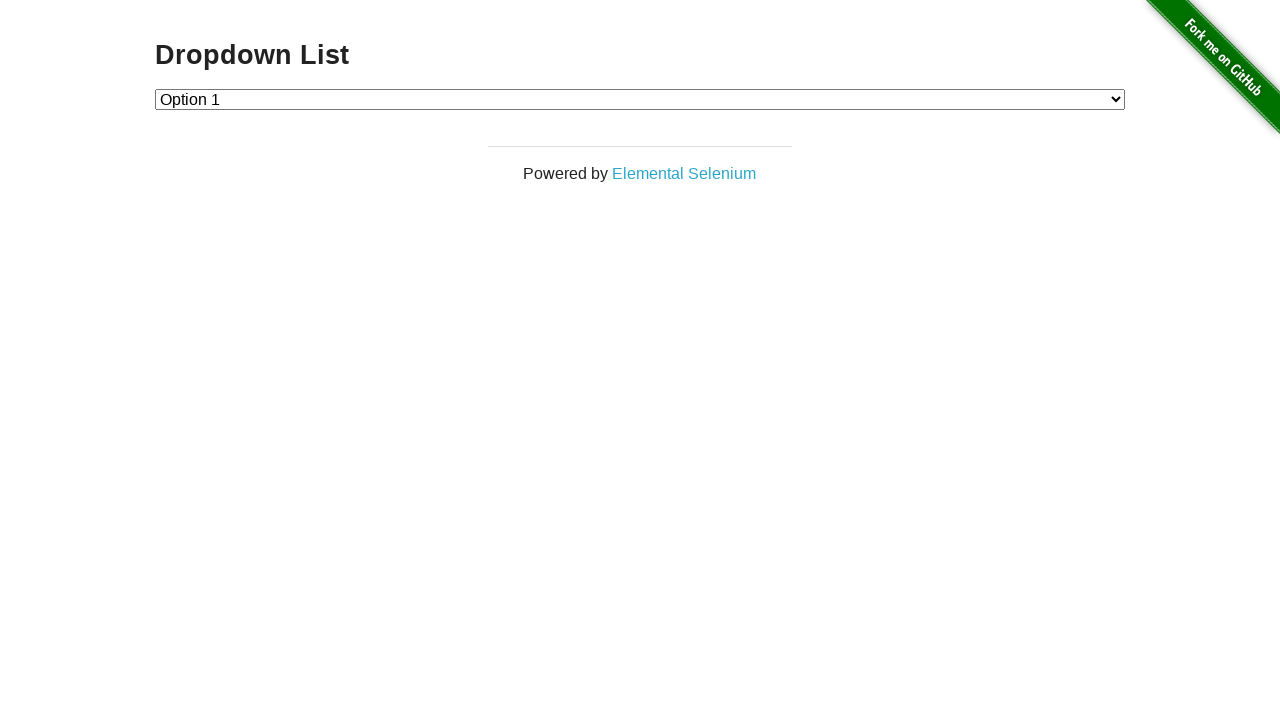

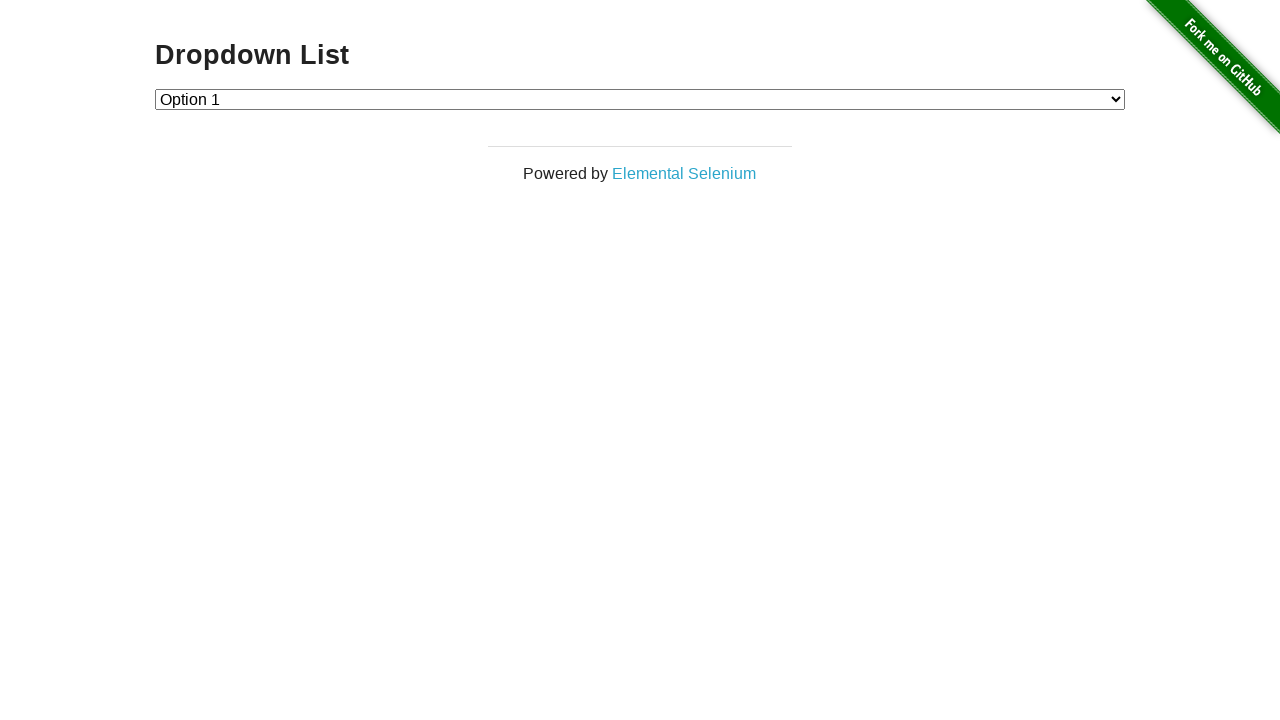